Tests JavaScript prompt dialog handling by clicking a button to trigger a prompt, entering text into the prompt, accepting it, and then navigating via a link on the page.

Starting URL: https://www.w3schools.com/jsref/tryit.asp?filename=tryjsref_prompt

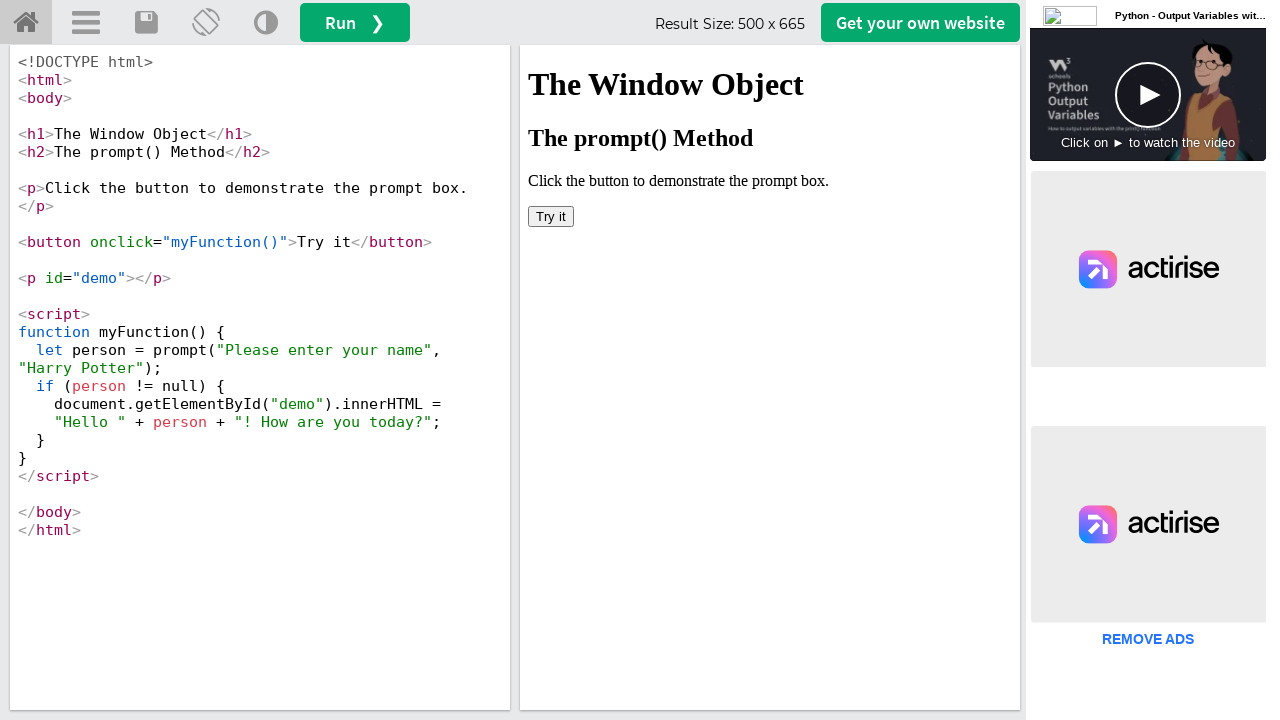

Located iframe containing the demo
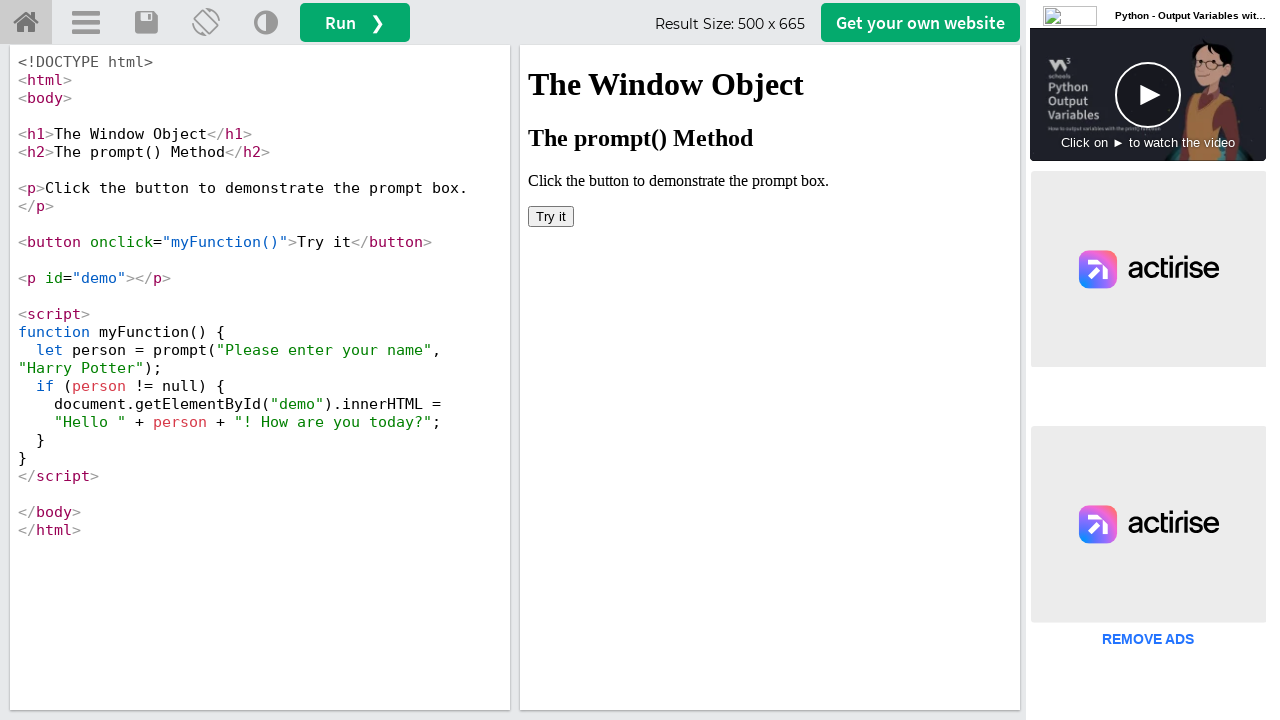

Clicked 'Try it' button to trigger prompt dialog at (551, 216) on #iframeResult >> internal:control=enter-frame >> xpath=//button[text()='Try it']
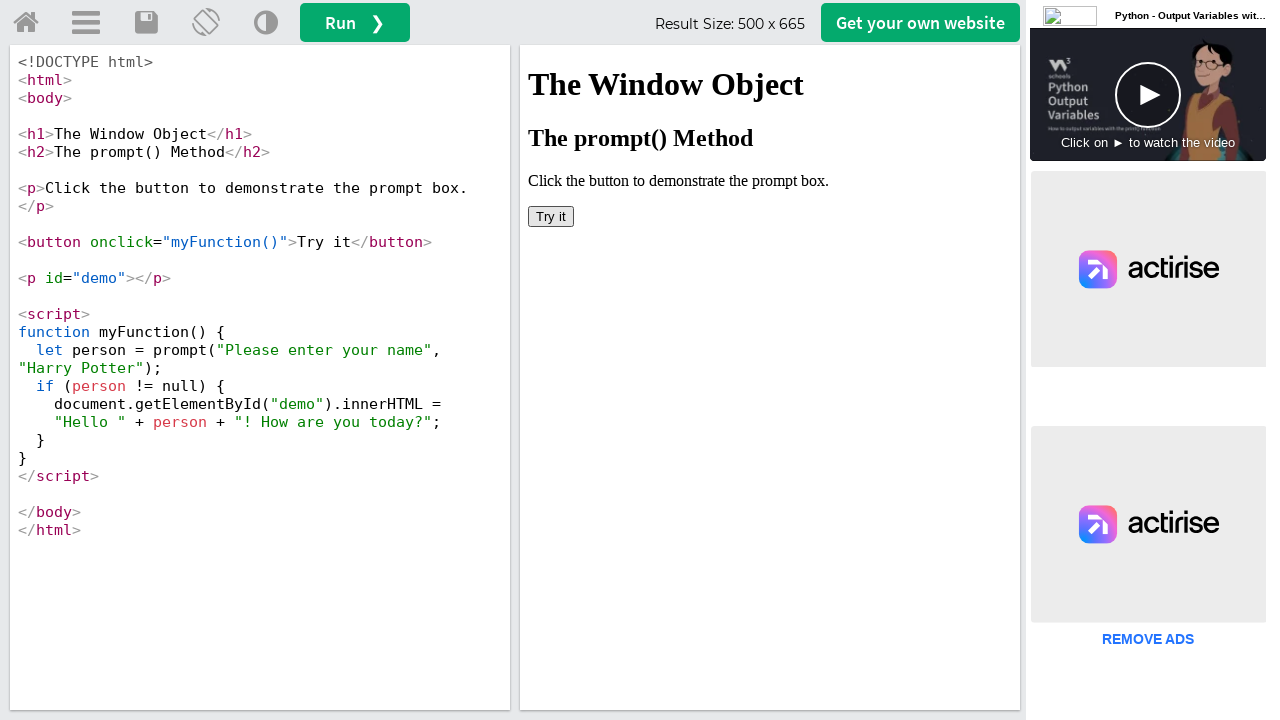

Set up dialog handler to accept prompt with text 'sekhar and ragesh'
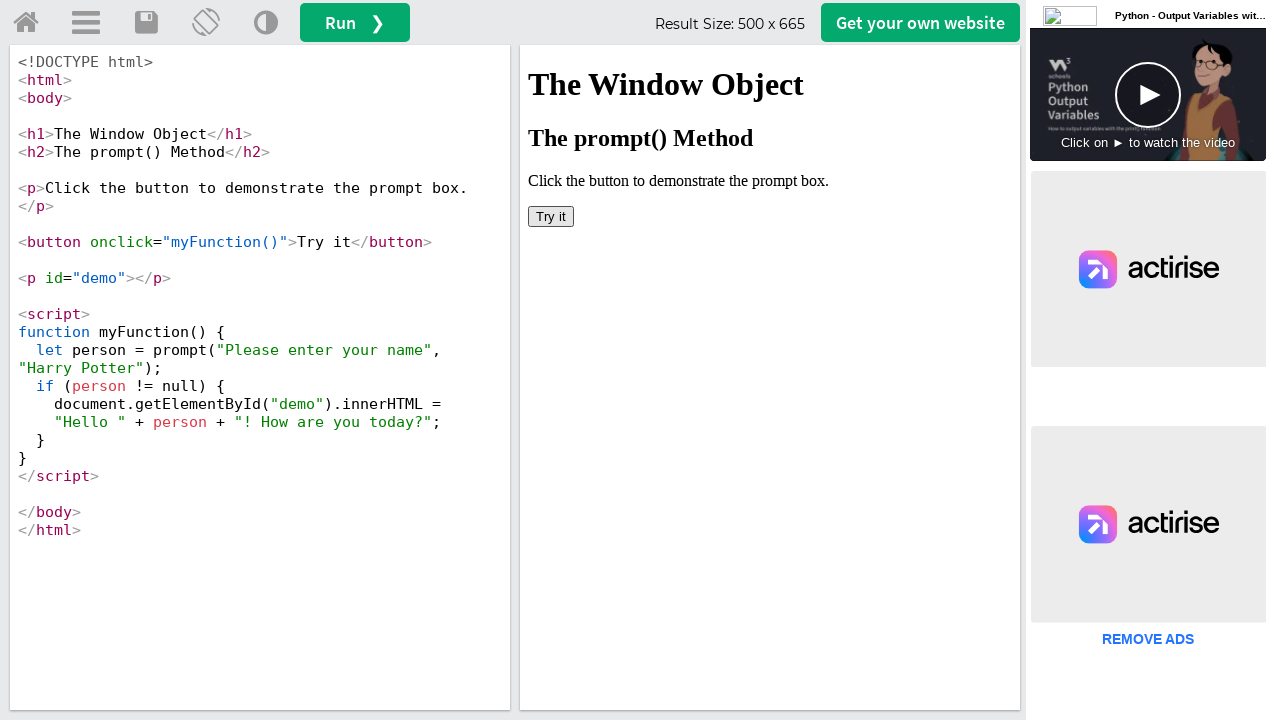

Clicked 'Try it' button again to trigger and handle the prompt dialog at (551, 216) on #iframeResult >> internal:control=enter-frame >> xpath=//button[text()='Try it']
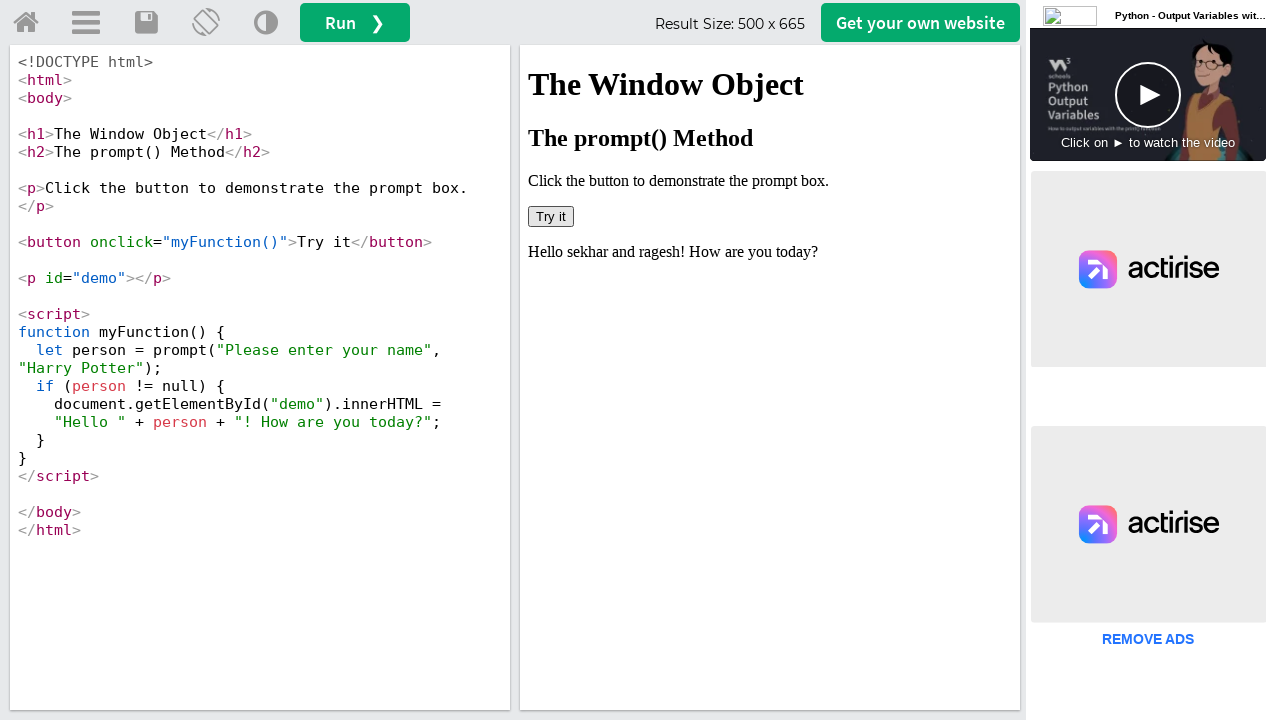

Waited 1000ms for dialog to be processed
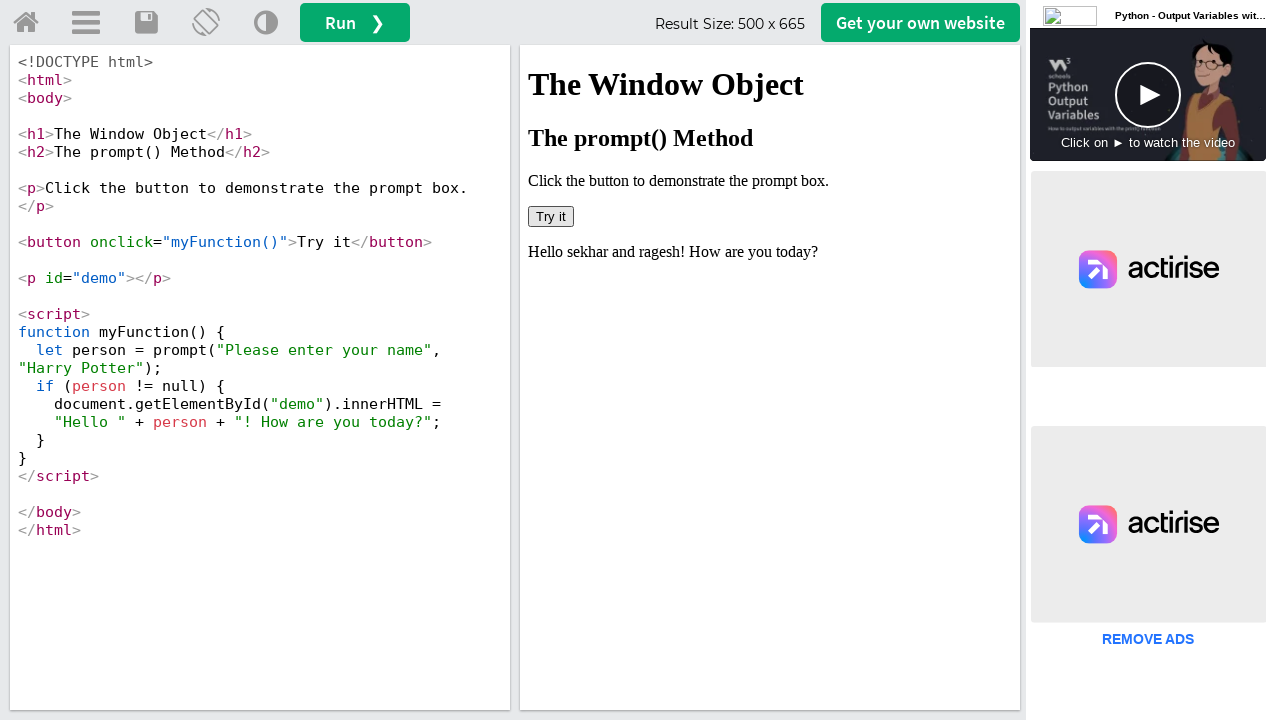

Clicked 'Try it Yourself' home link to navigate away from the demo at (26, 23) on #tryhome
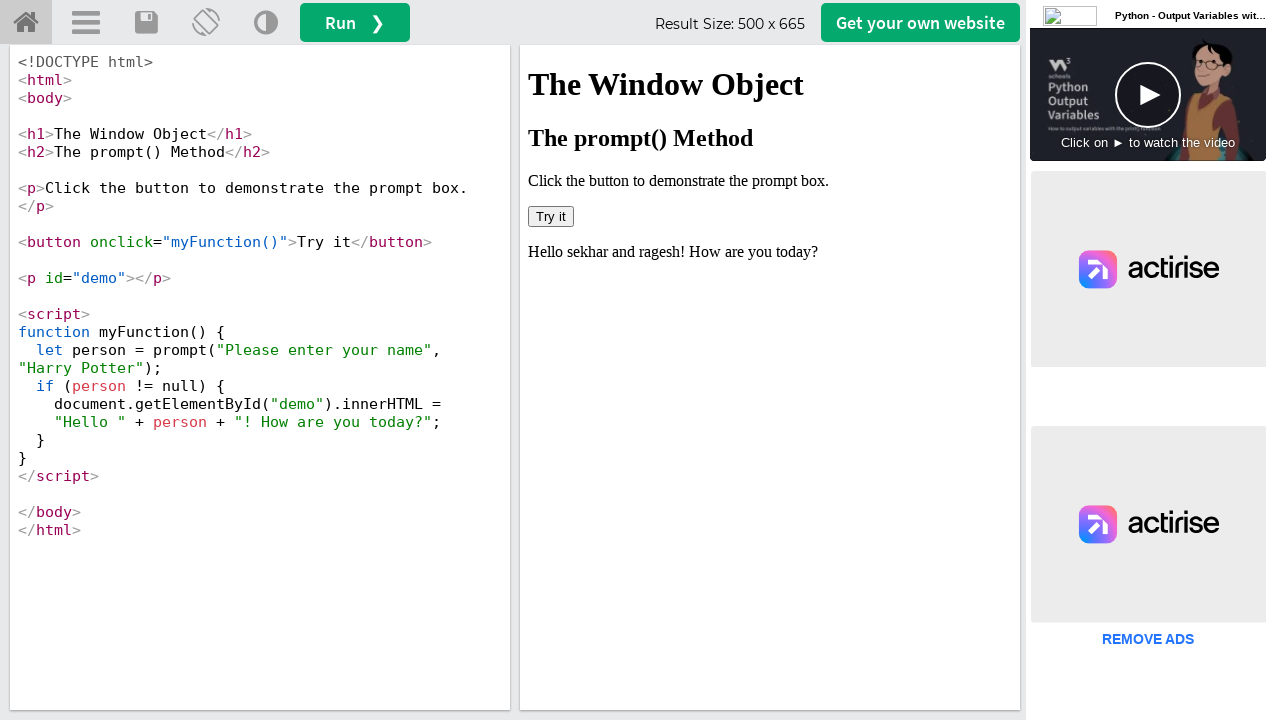

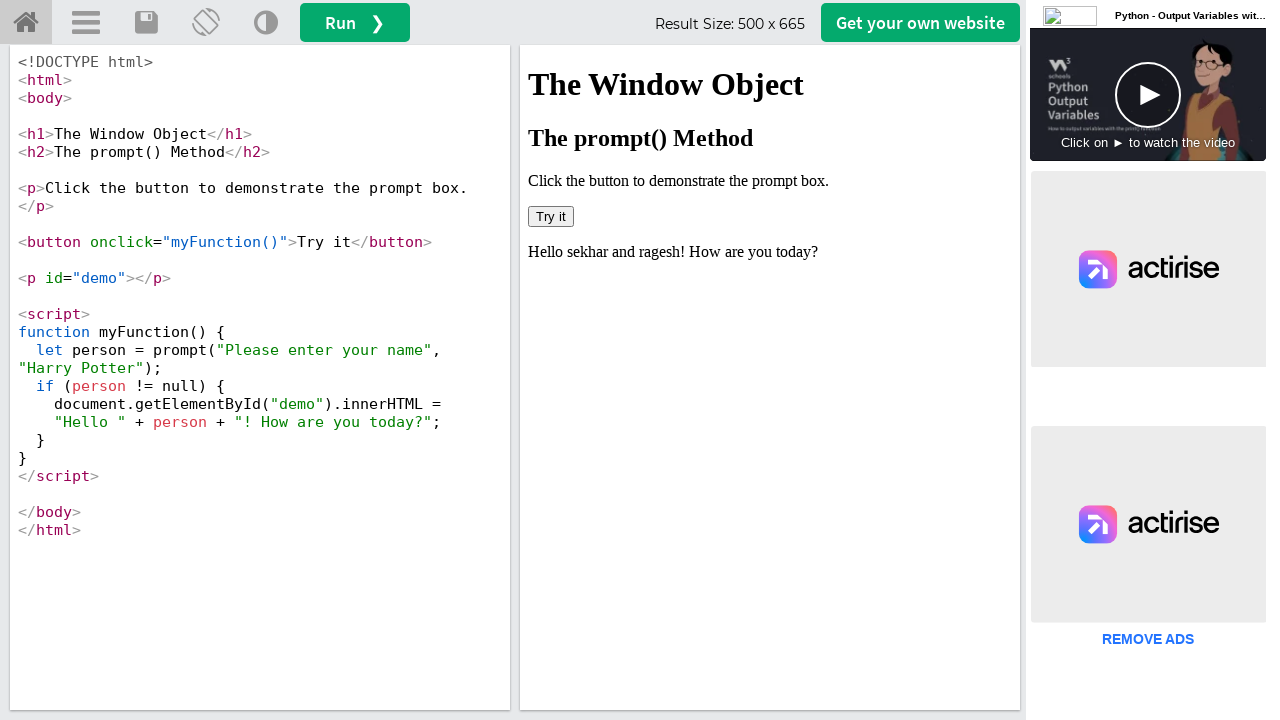